Tests right-click context menu functionality by right-clicking on a button, selecting "Copy" from the context menu, and accepting the resulting alert

Starting URL: http://swisnl.github.io/jQuery-contextMenu/demo.html

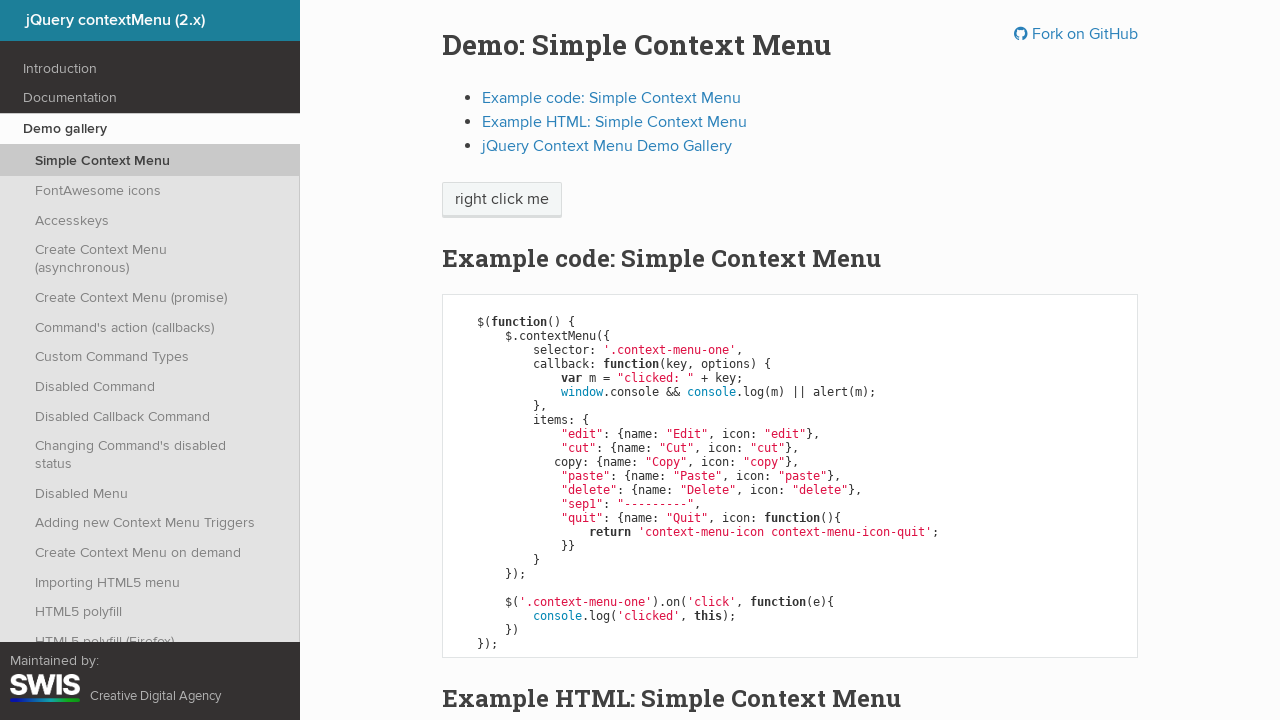

Located context menu button element
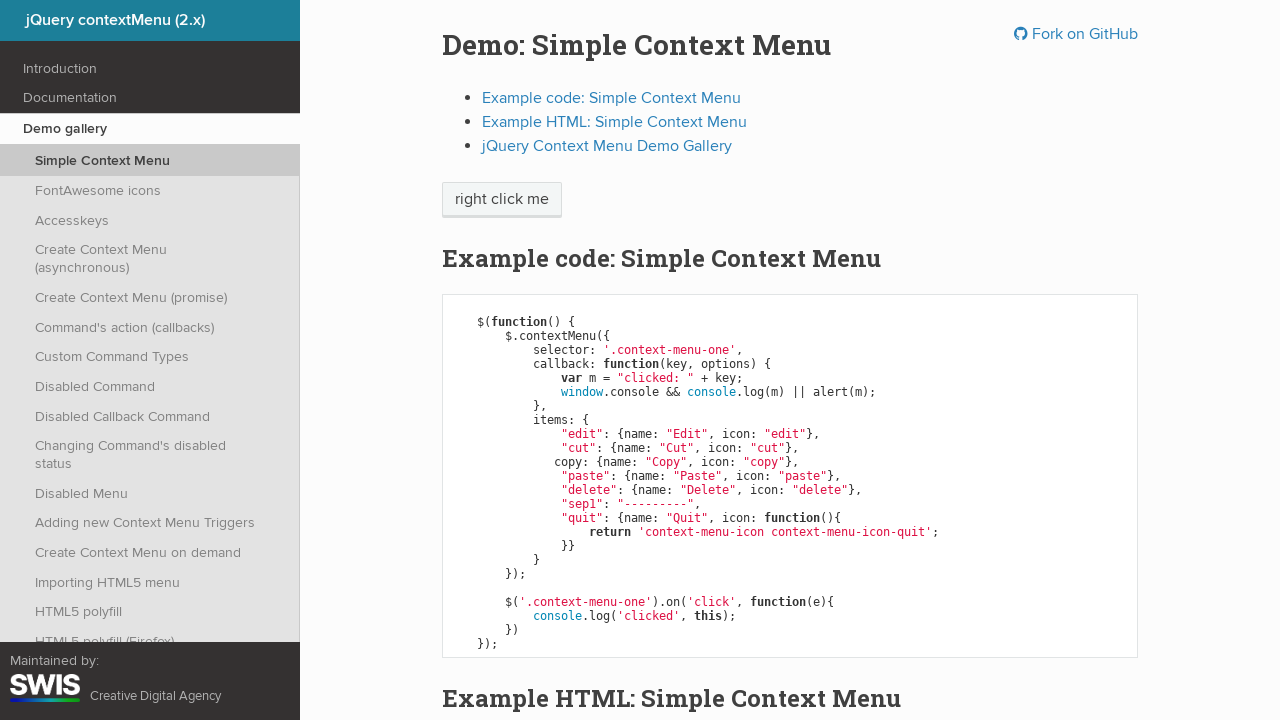

Right-clicked on the context menu button at (502, 200) on xpath=//span[@class='context-menu-one btn btn-neutral']
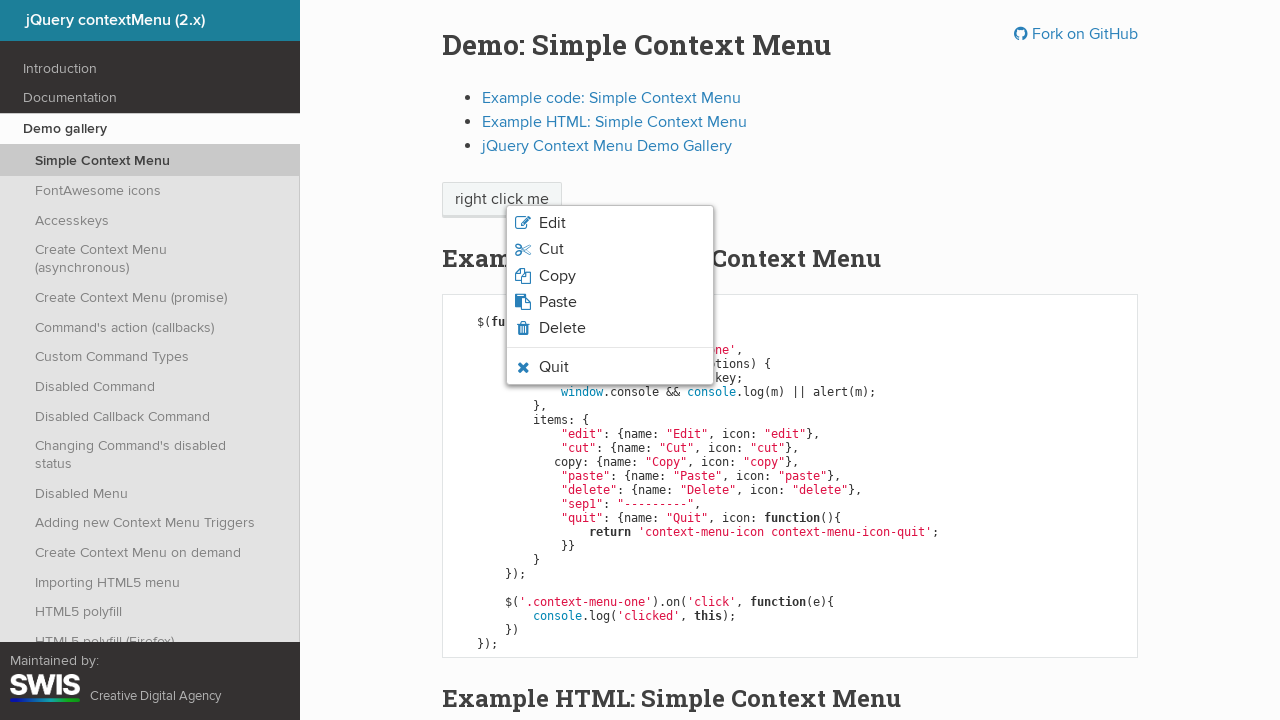

Selected 'Copy' from context menu at (557, 276) on xpath=//span[normalize-space()='Copy']
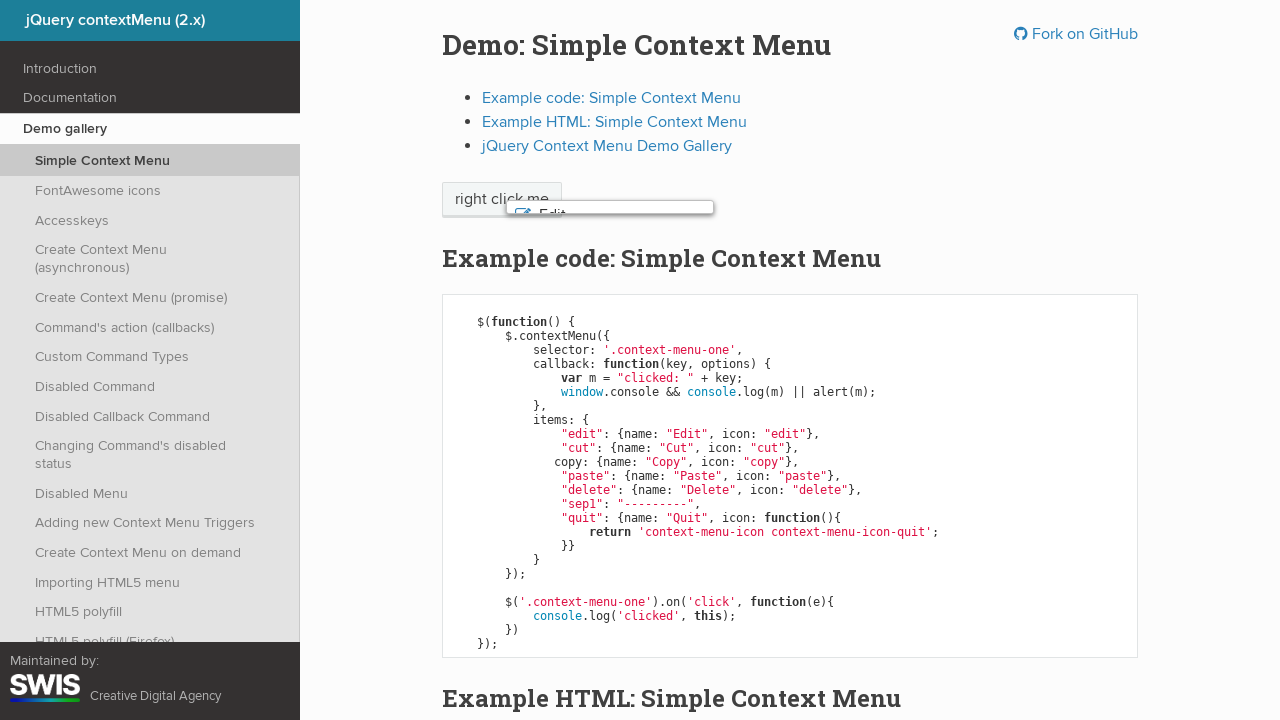

Accepted the alert dialog
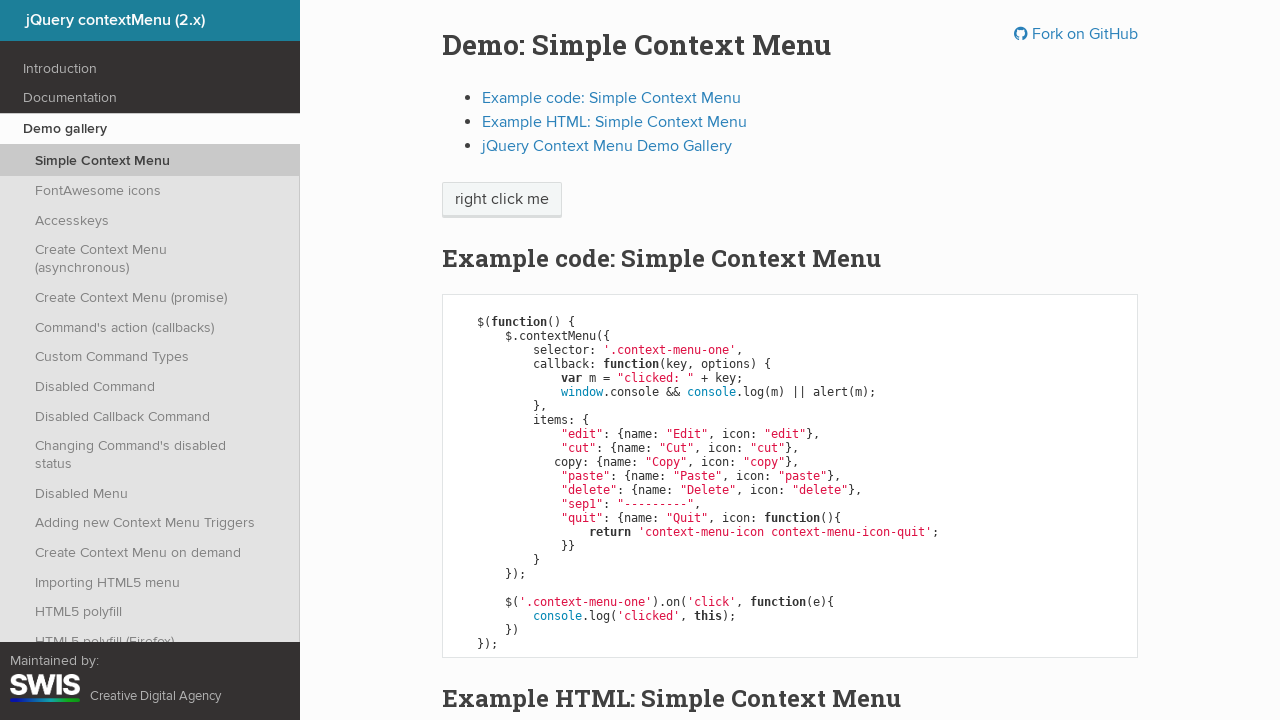

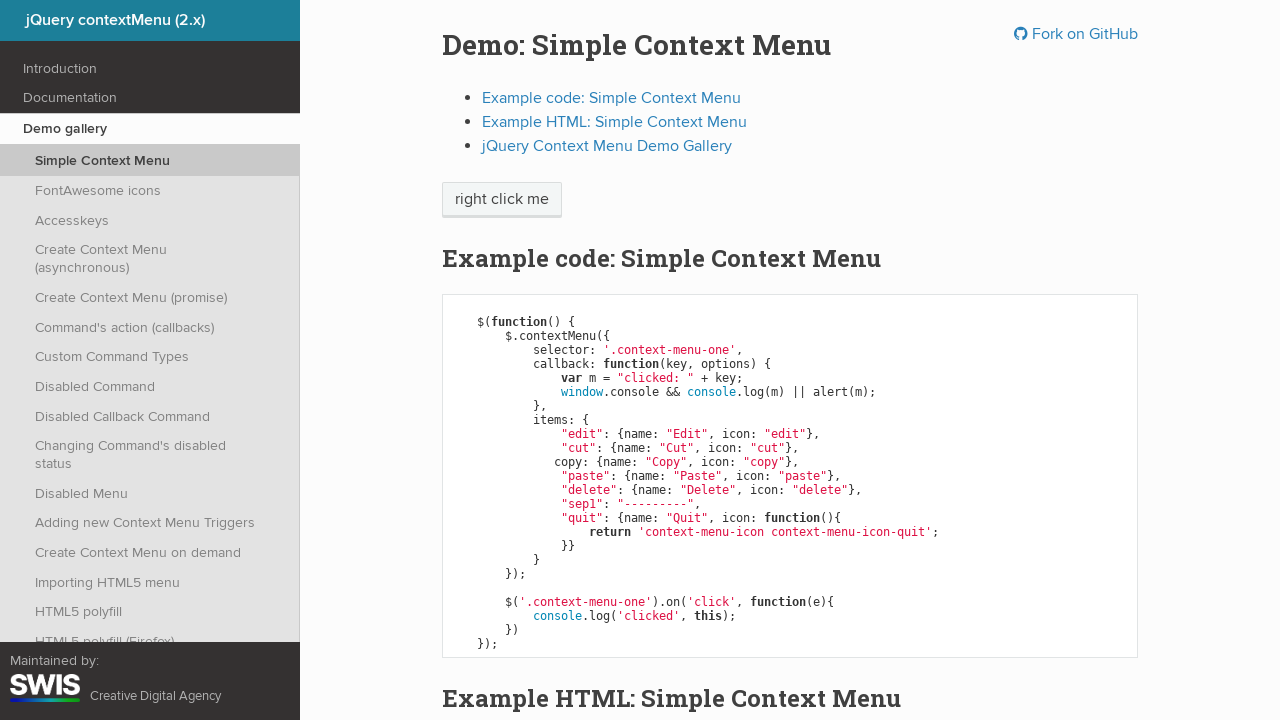